Tests dynamic loading functionality with a 50 second wait timeout by clicking a button and waiting for content to appear

Starting URL: https://automationfc.github.io/dynamic-loading/

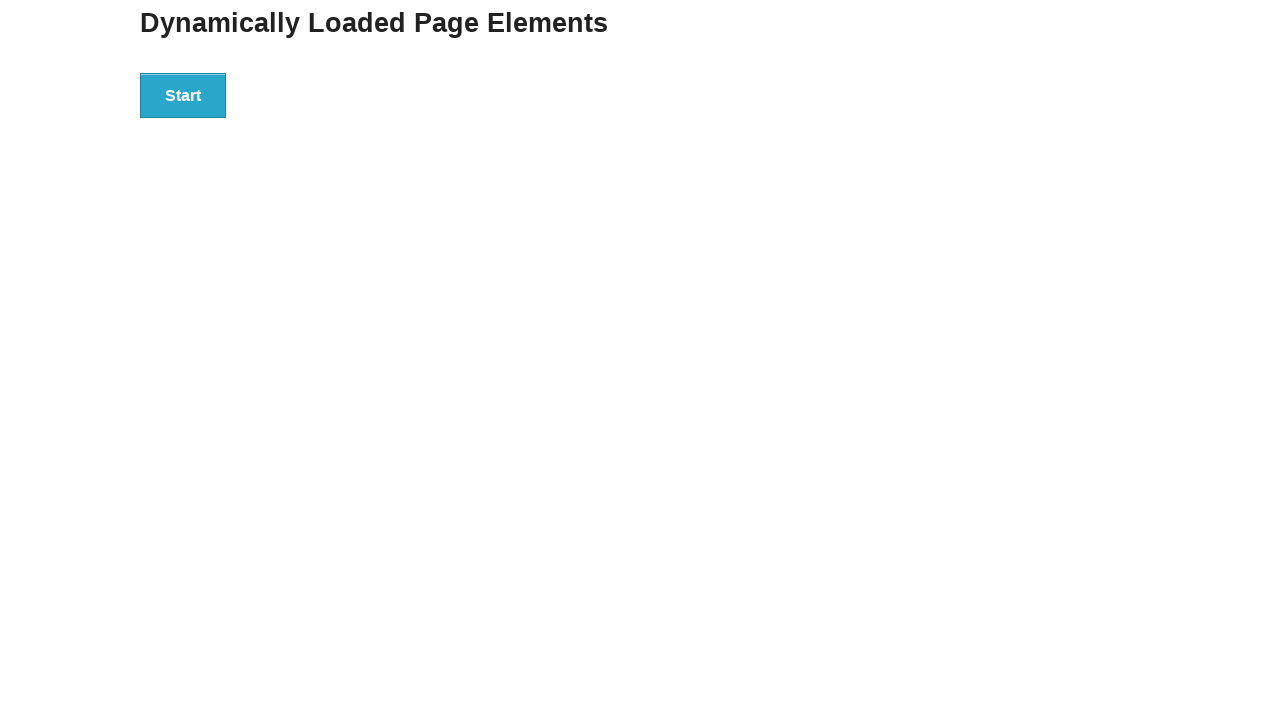

Navigated to dynamic loading test page
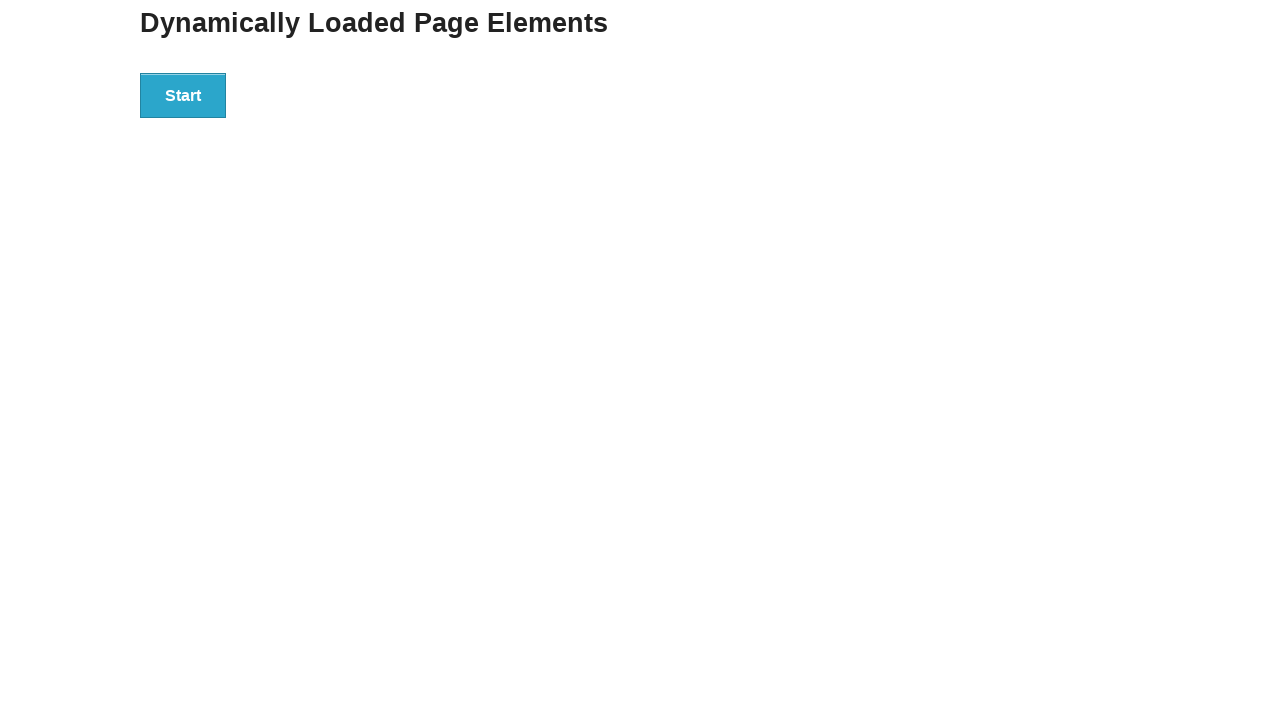

Clicked start button to trigger dynamic loading at (183, 95) on div#start>button
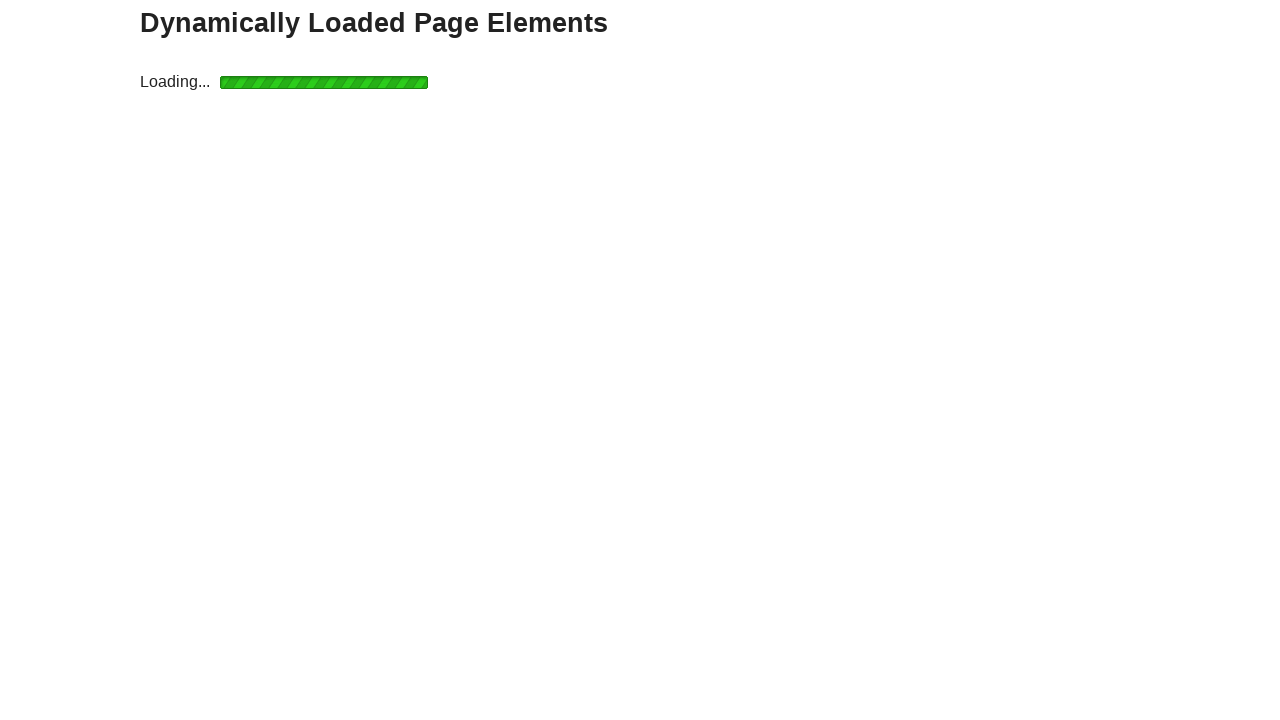

Dynamic content appeared after loading (within 50 second timeout)
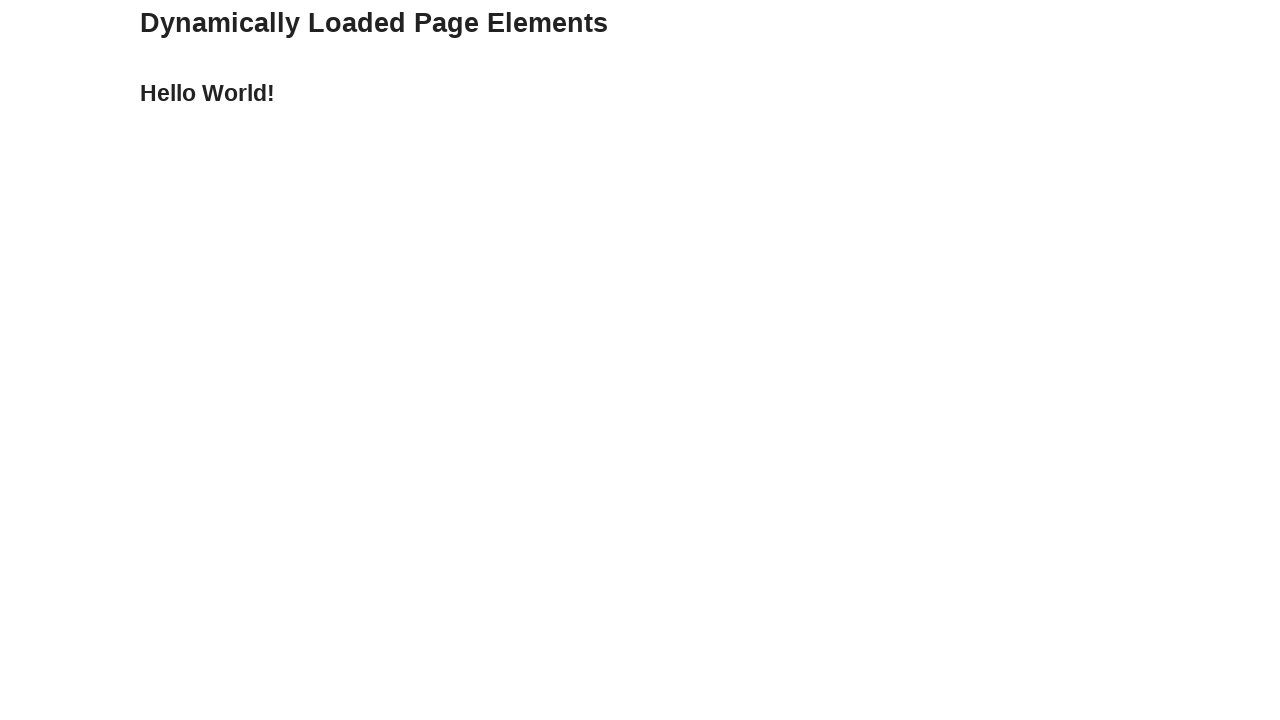

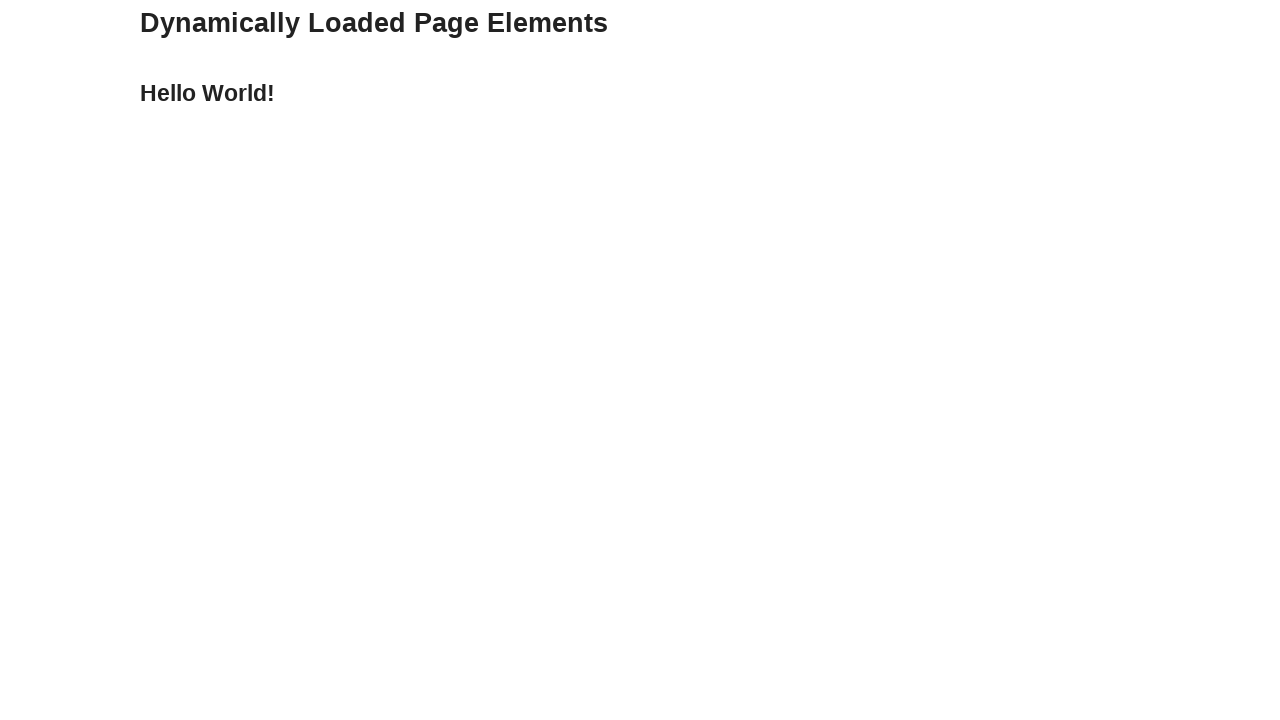